Tests drag and drop functionality by dragging an element from its source position and dropping it at a specified offset position within an iframe

Starting URL: https://jqueryui.com/droppable/

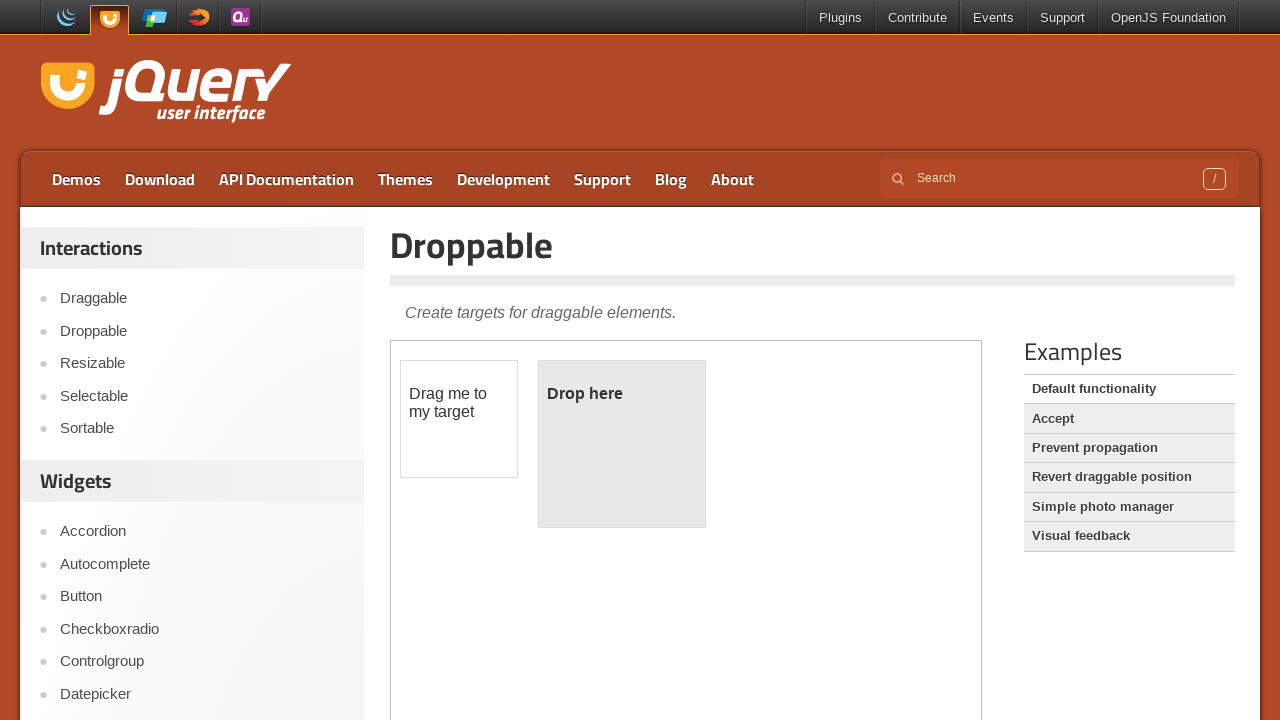

Located the demo iframe
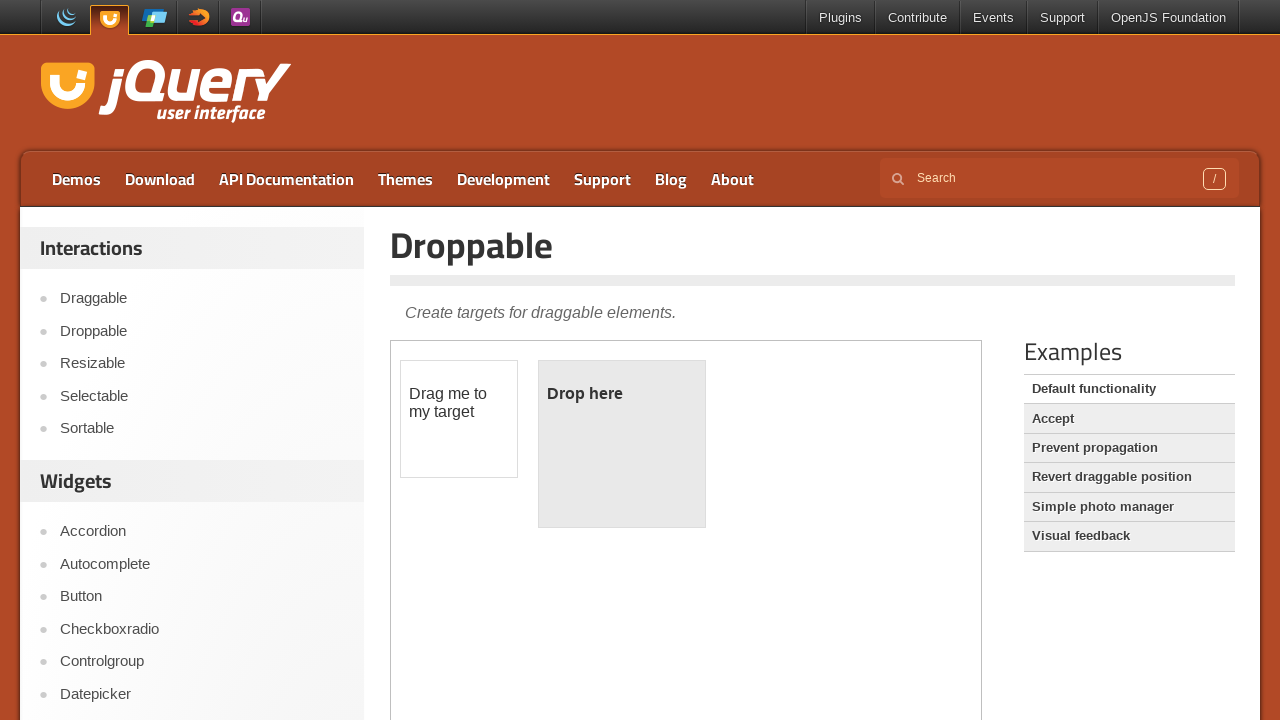

Located the draggable element
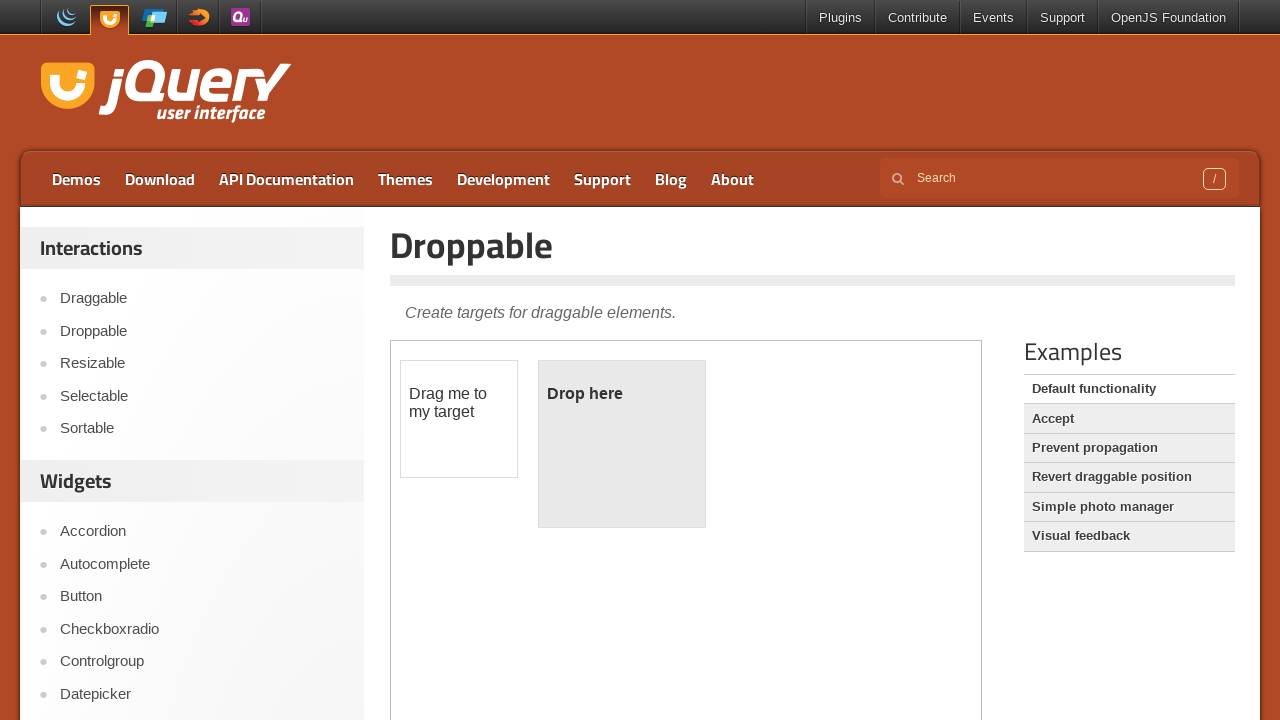

Scrolled draggable element into view
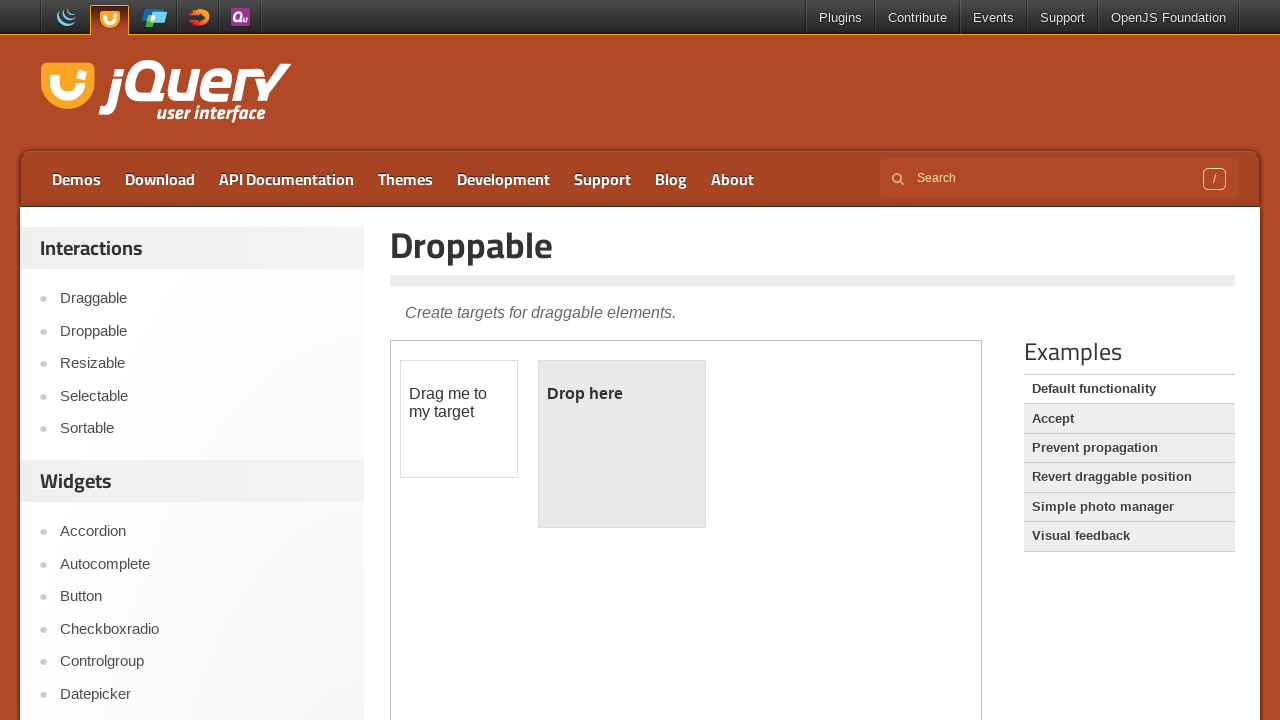

Dragged draggable element and dropped it on droppable target at (622, 444)
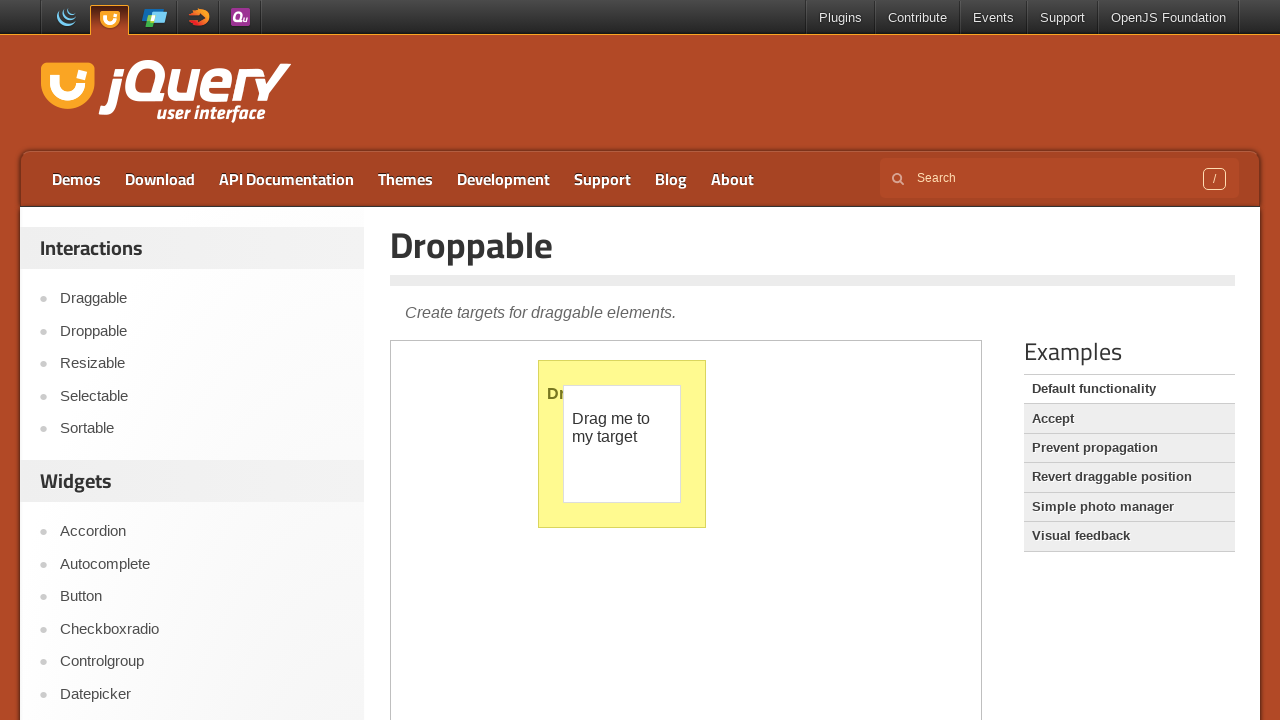

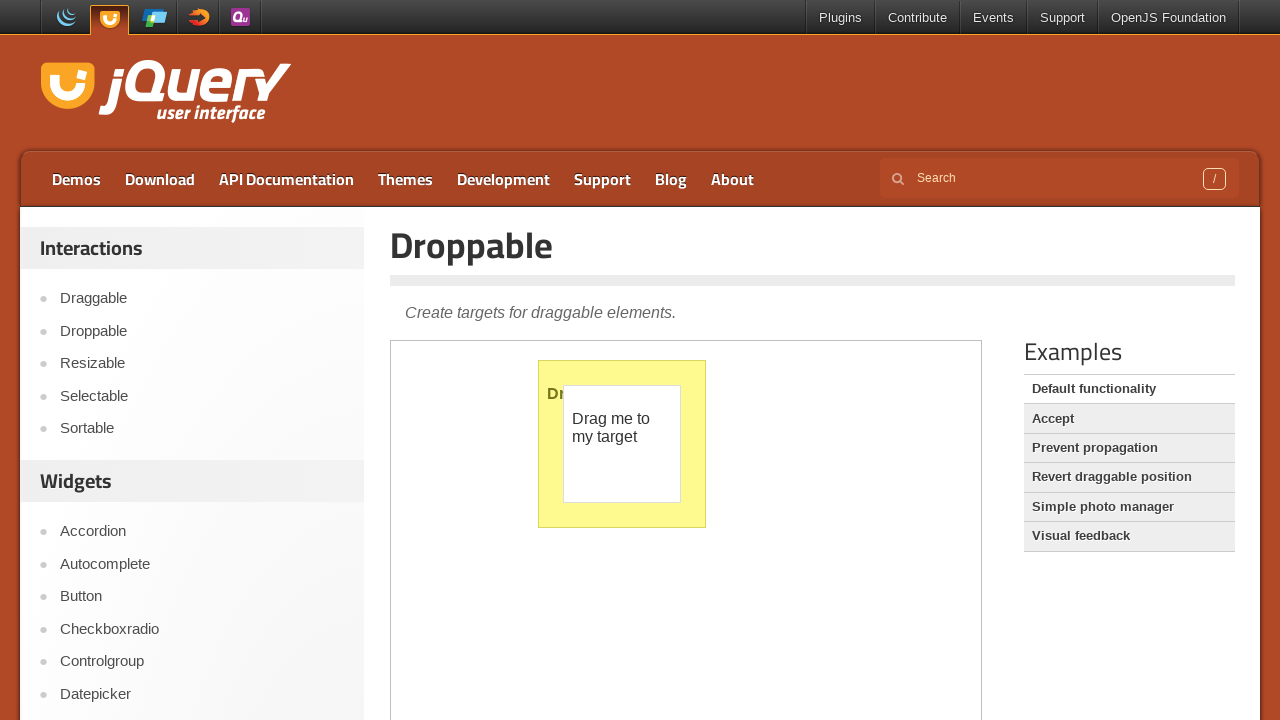